Tests horizontal slider interaction by moving the slider element to a specific position using mouse actions

Starting URL: https://the-internet.herokuapp.com/horizontal_slider

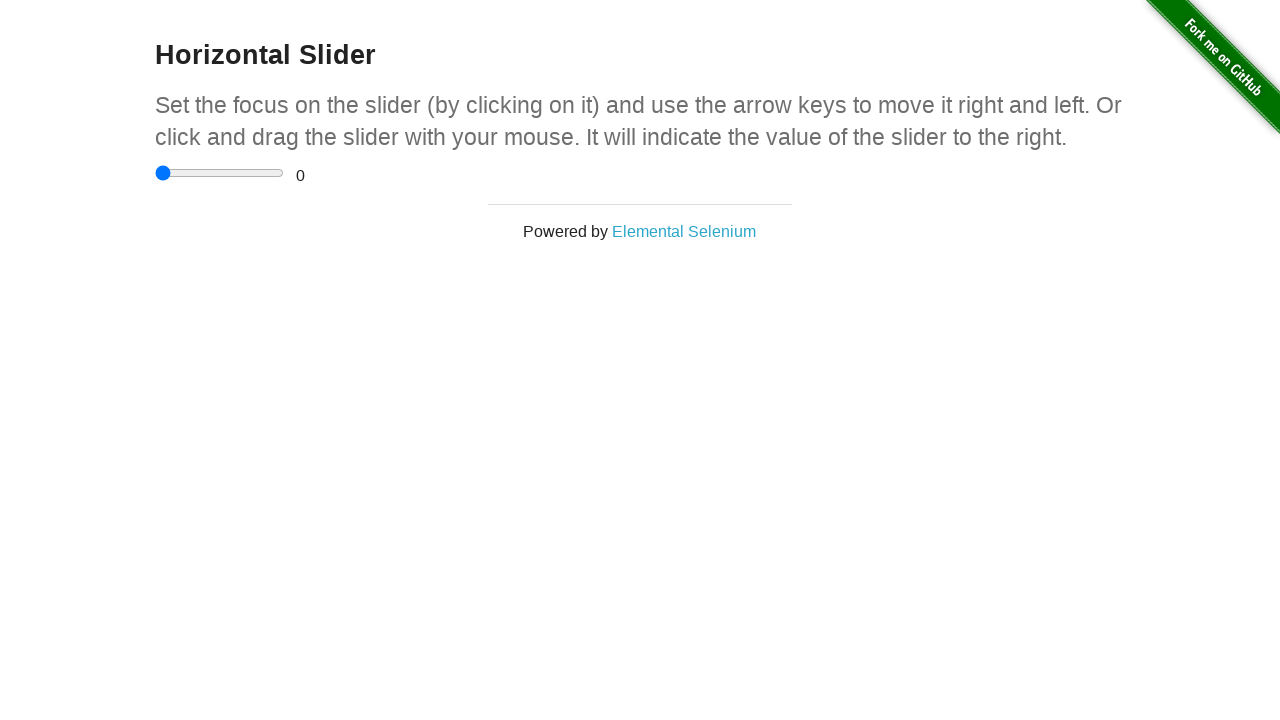

Located horizontal slider element
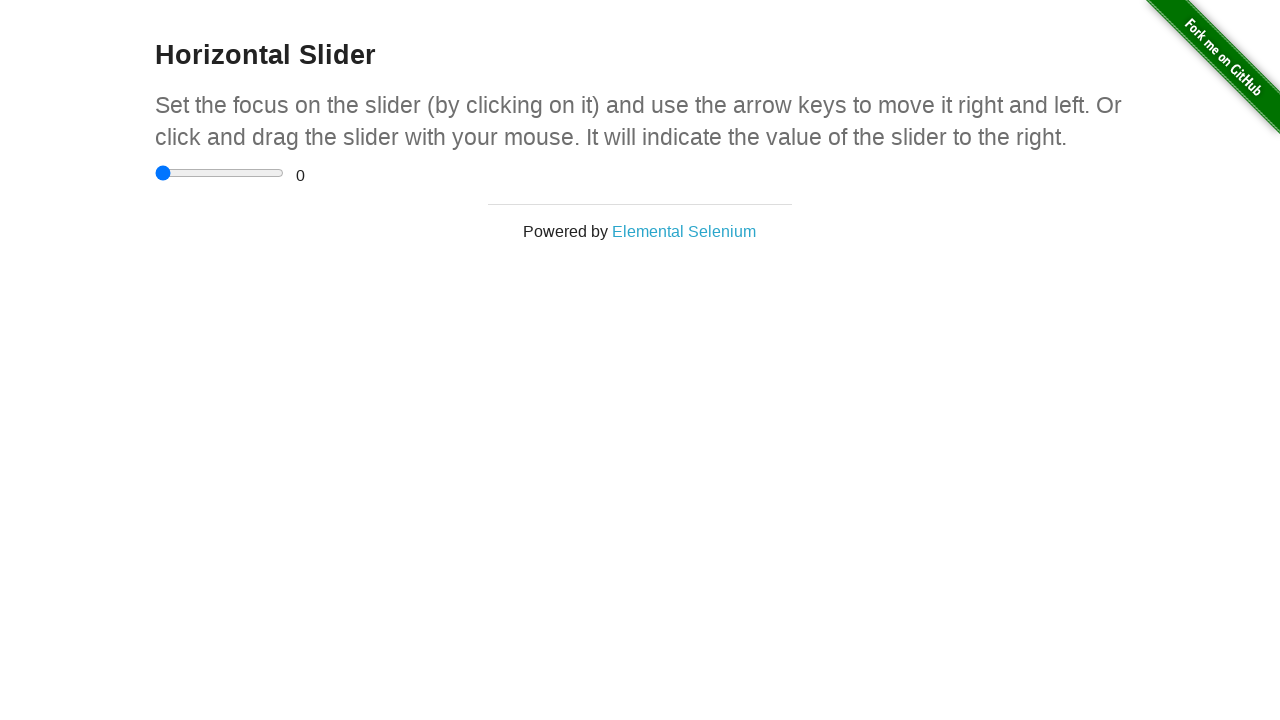

Slider element is now visible
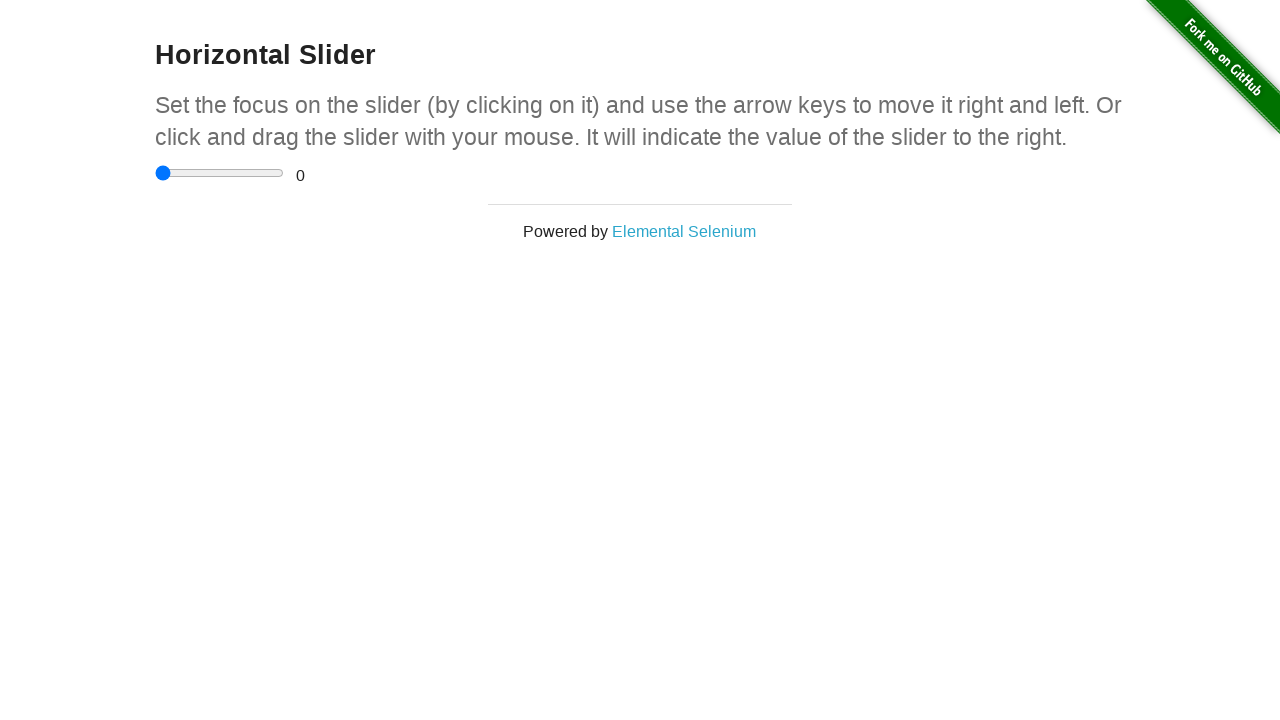

Retrieved slider bounding box dimensions
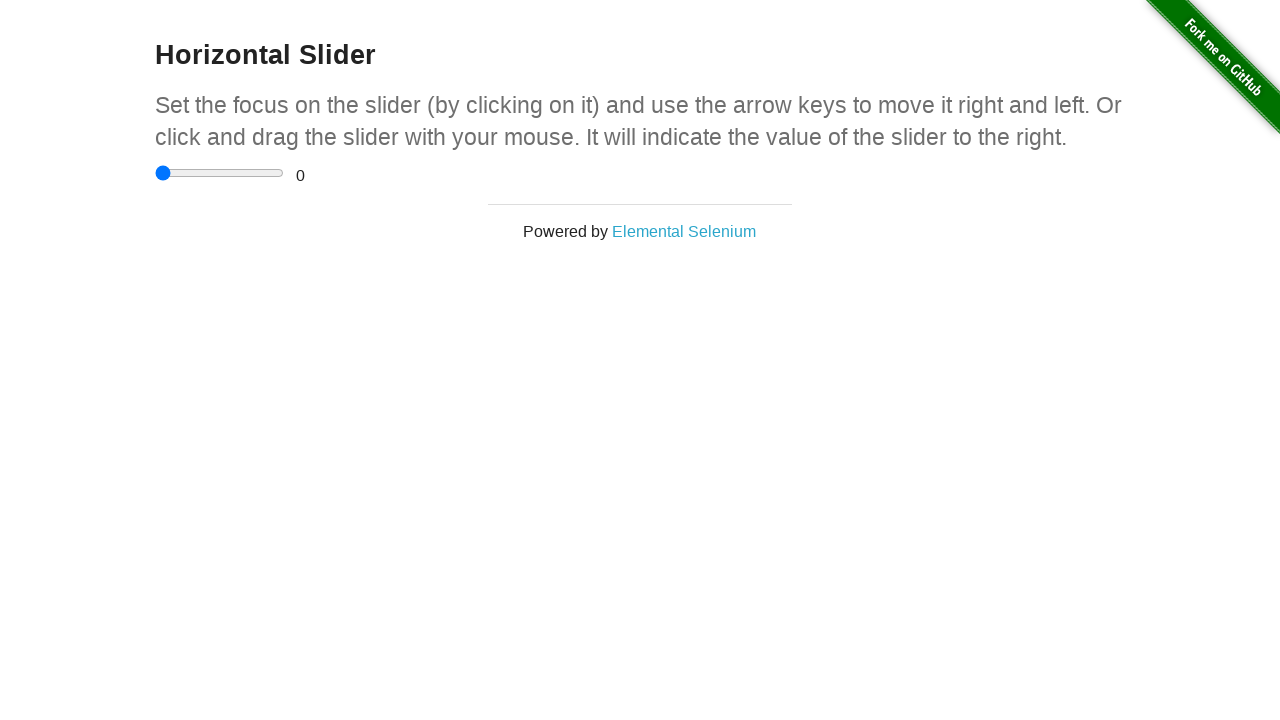

Calculated target position at 10% of slider width
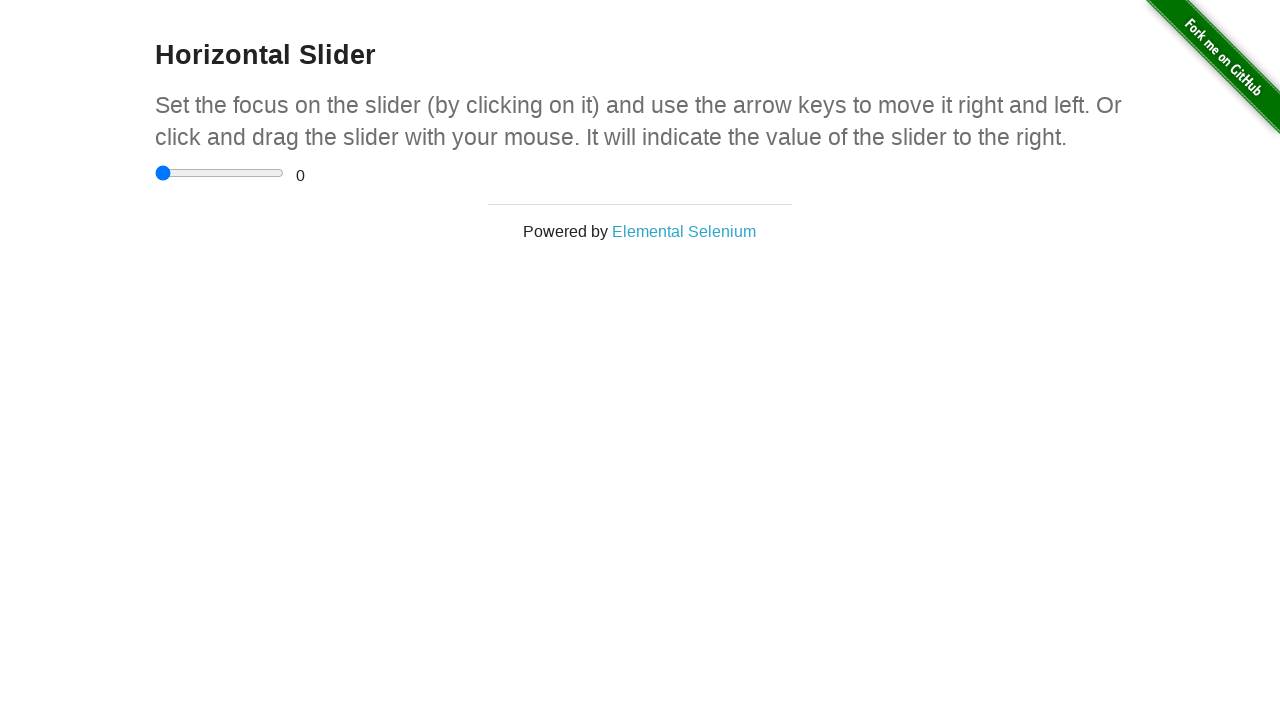

Moved slider to 10% position using mouse click at (168, 173)
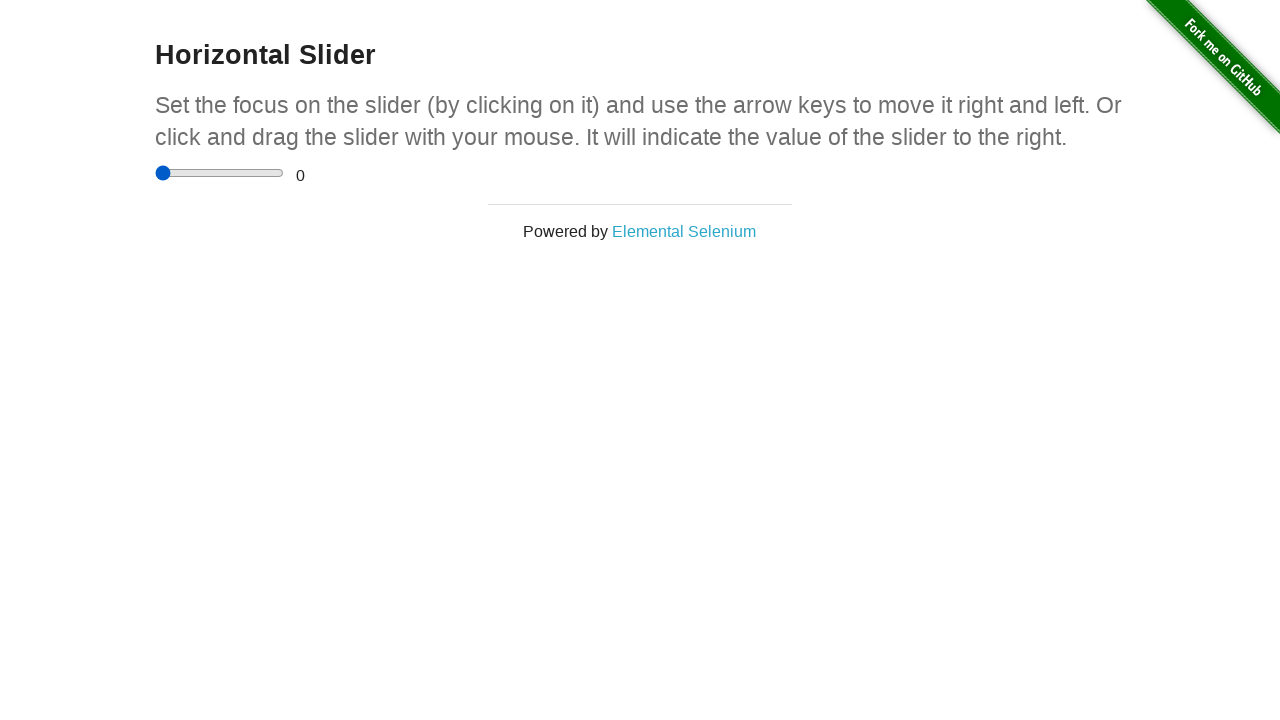

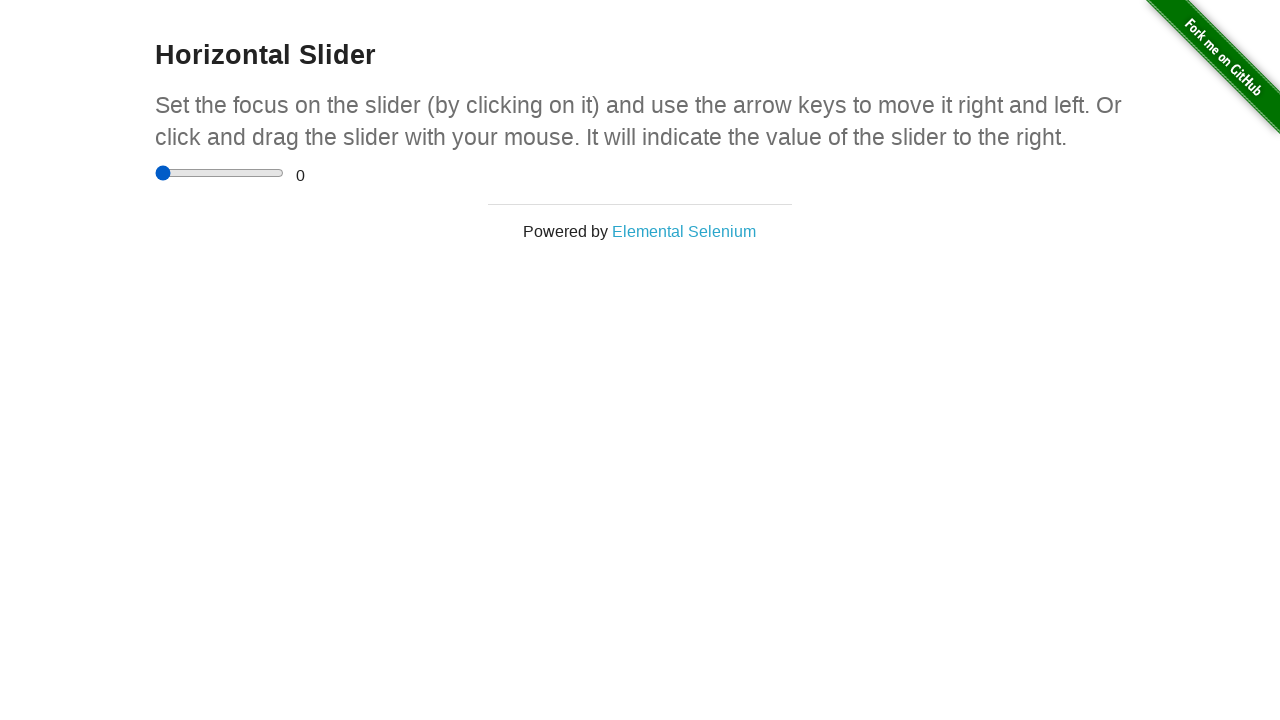